Tests date picker functionality by selecting a specific date (November 23, 2019) using dropdown selectors for month and year, then clicking the date

Starting URL: https://testautomationpractice.blogspot.com/

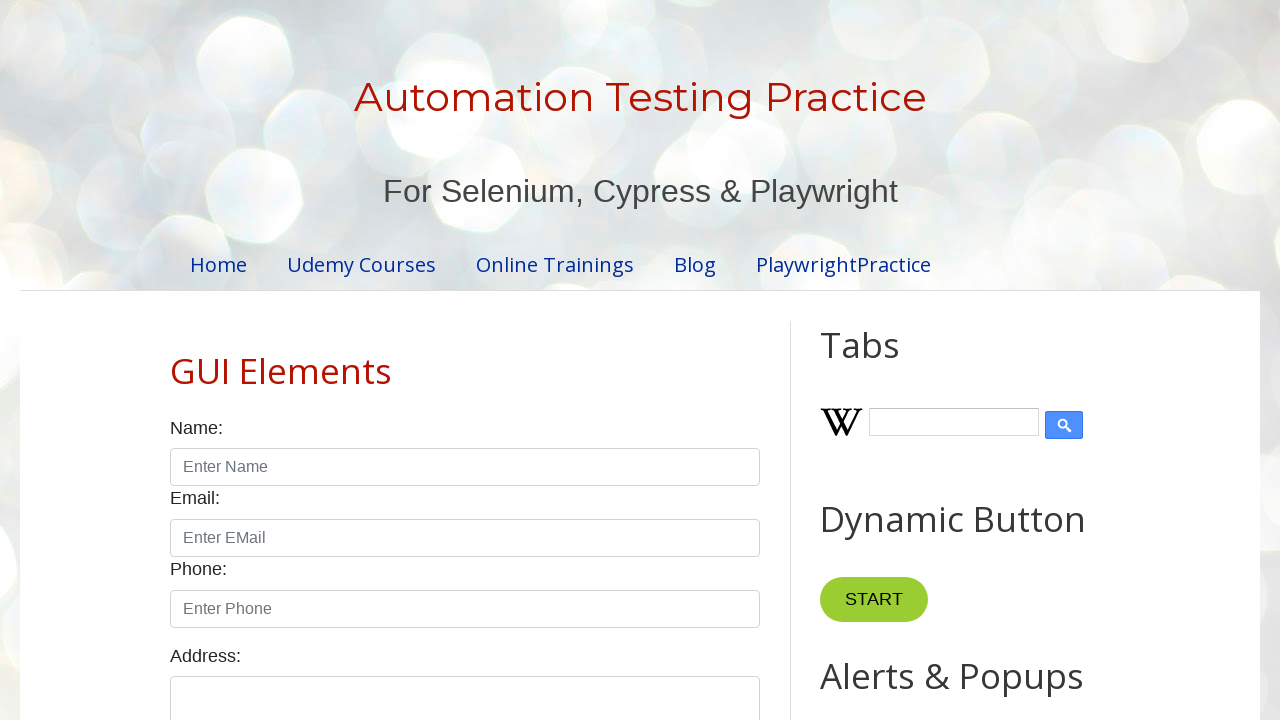

Clicked on date input field to open date picker at (520, 360) on #txtDate
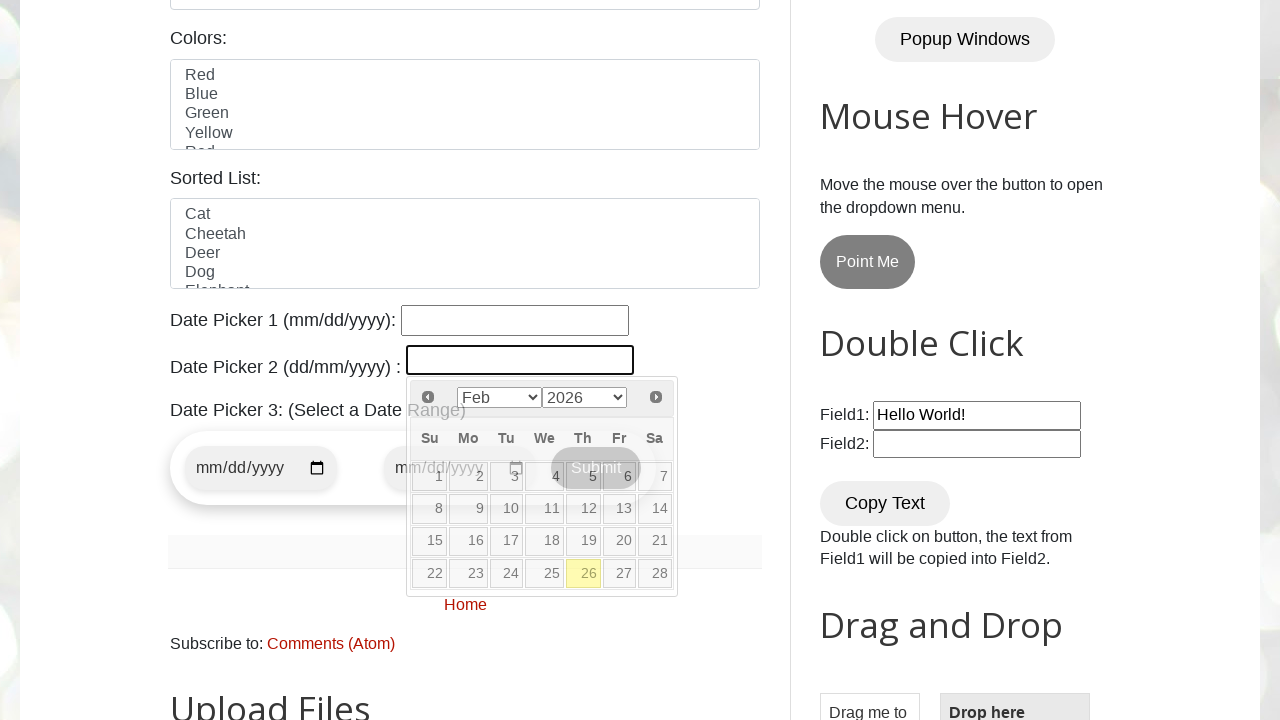

Selected November from month dropdown on select[aria-label='Select month']
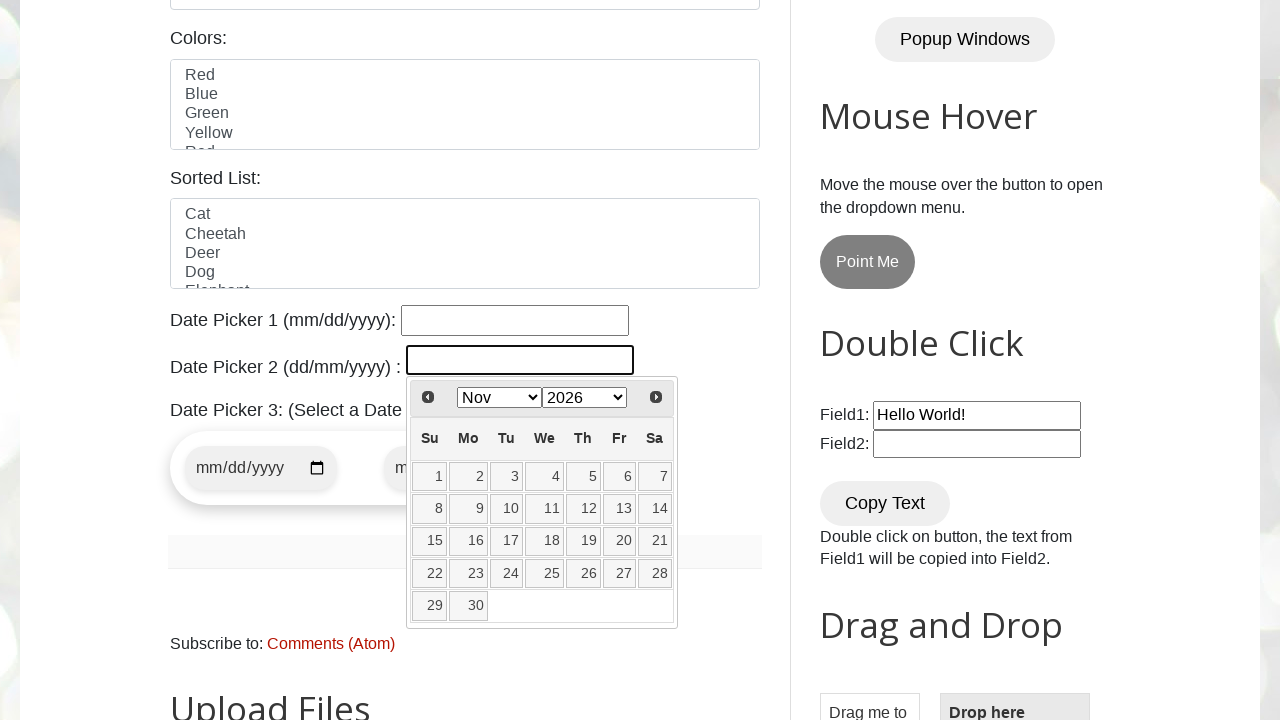

Selected 2019 from year dropdown on select[aria-label='Select year']
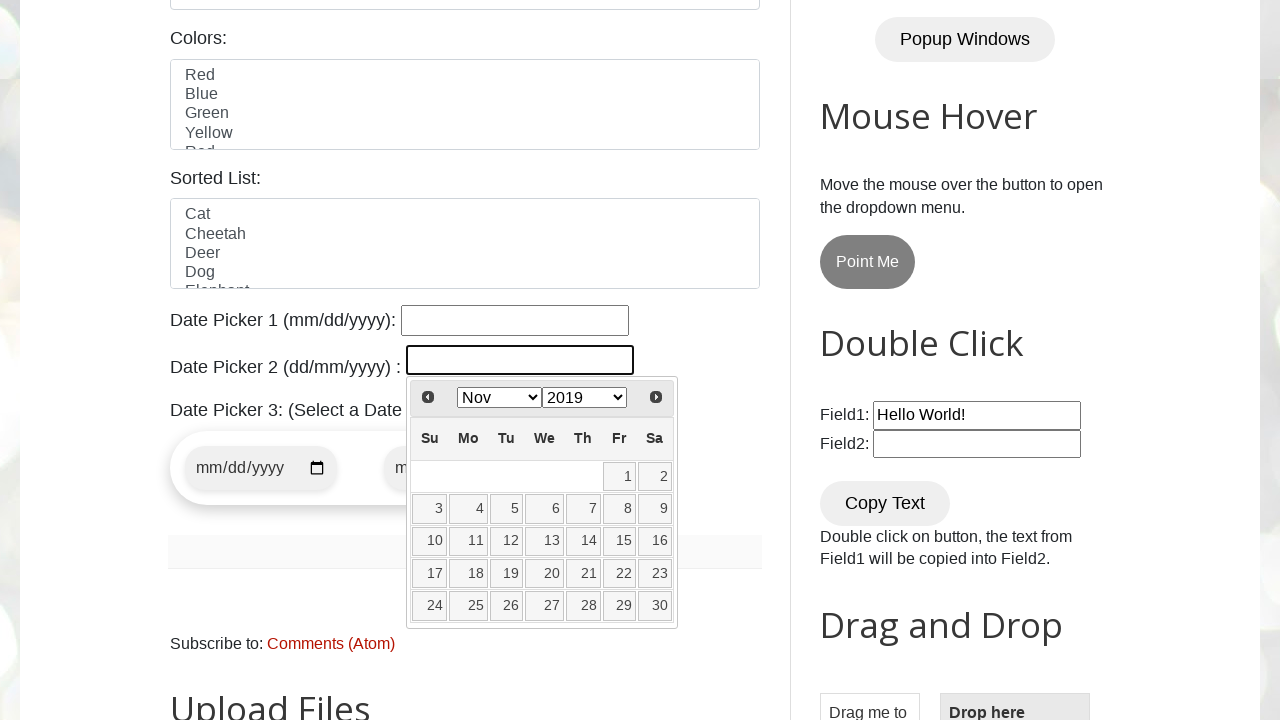

Clicked on date 23 in the calendar at (655, 574) on table.ui-datepicker-calendar a >> nth=22
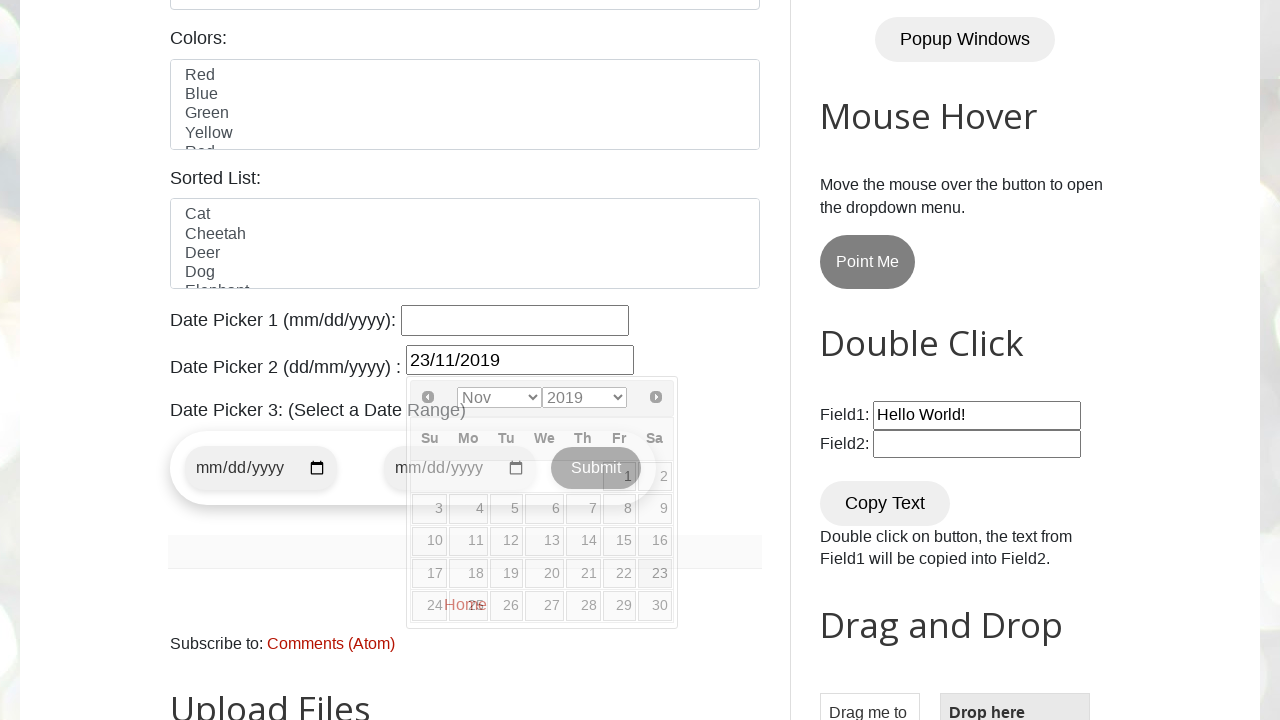

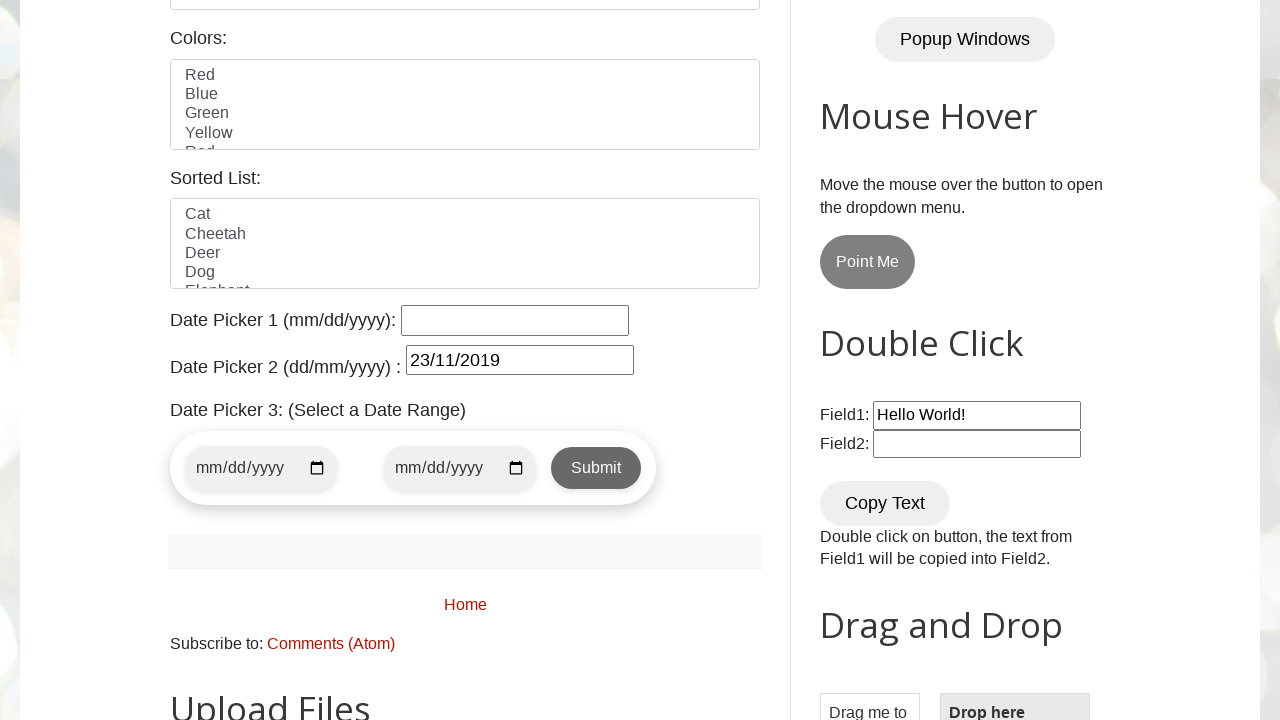